Navigates to the Playwright Java documentation homepage and clicks on the "Get Started" link to access the getting started guide.

Starting URL: https://playwright.dev/java

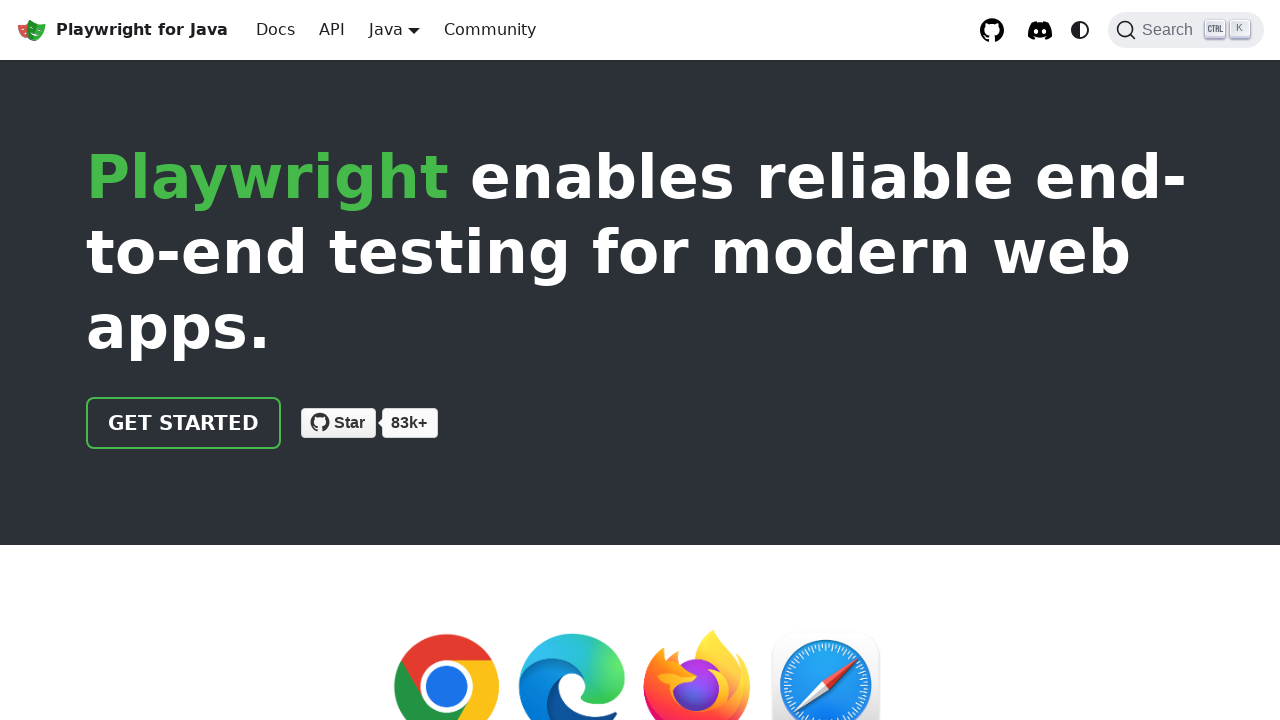

Navigated to Playwright Java documentation homepage
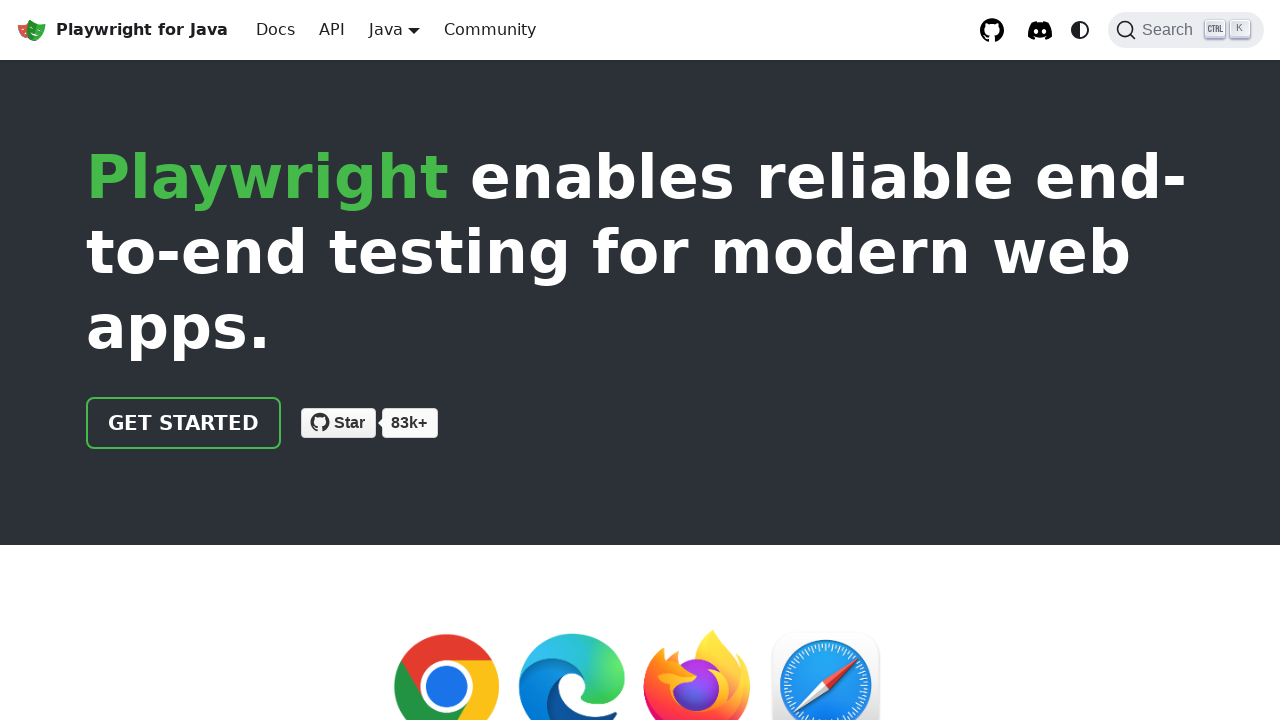

Clicked on the 'Get Started' link at (184, 423) on text=Get Started
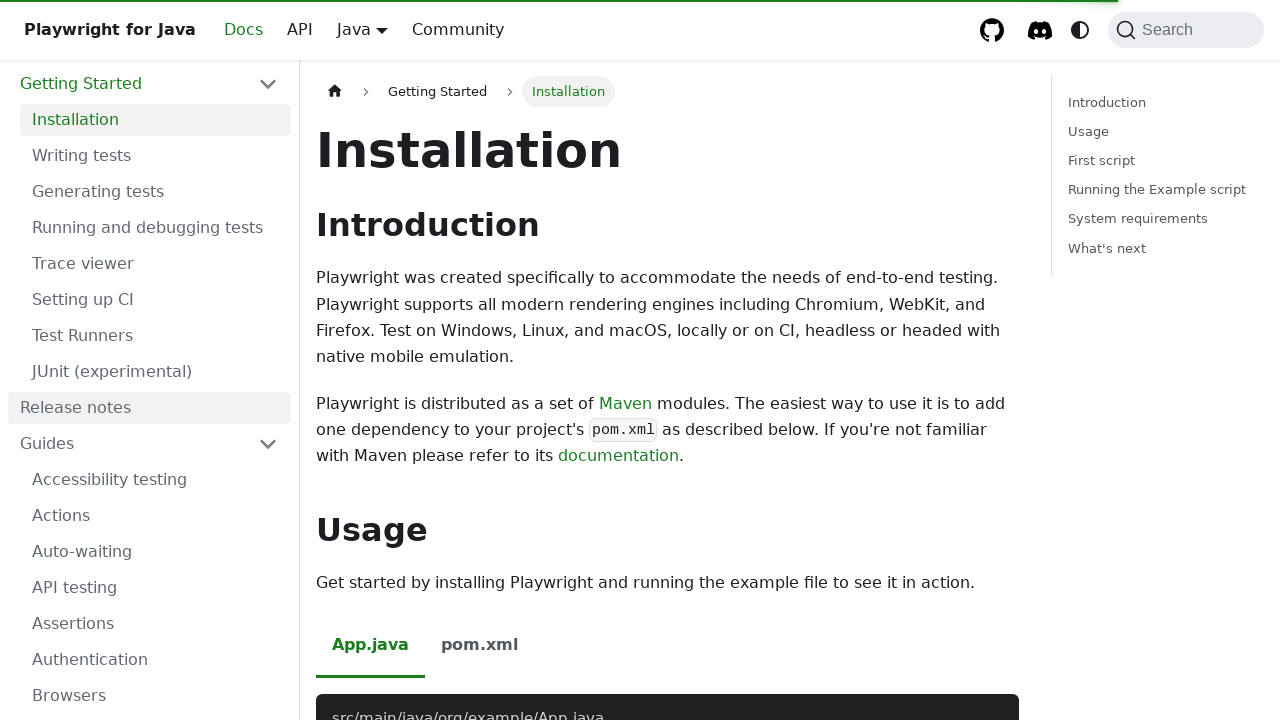

Waited for page to reach networkidle state
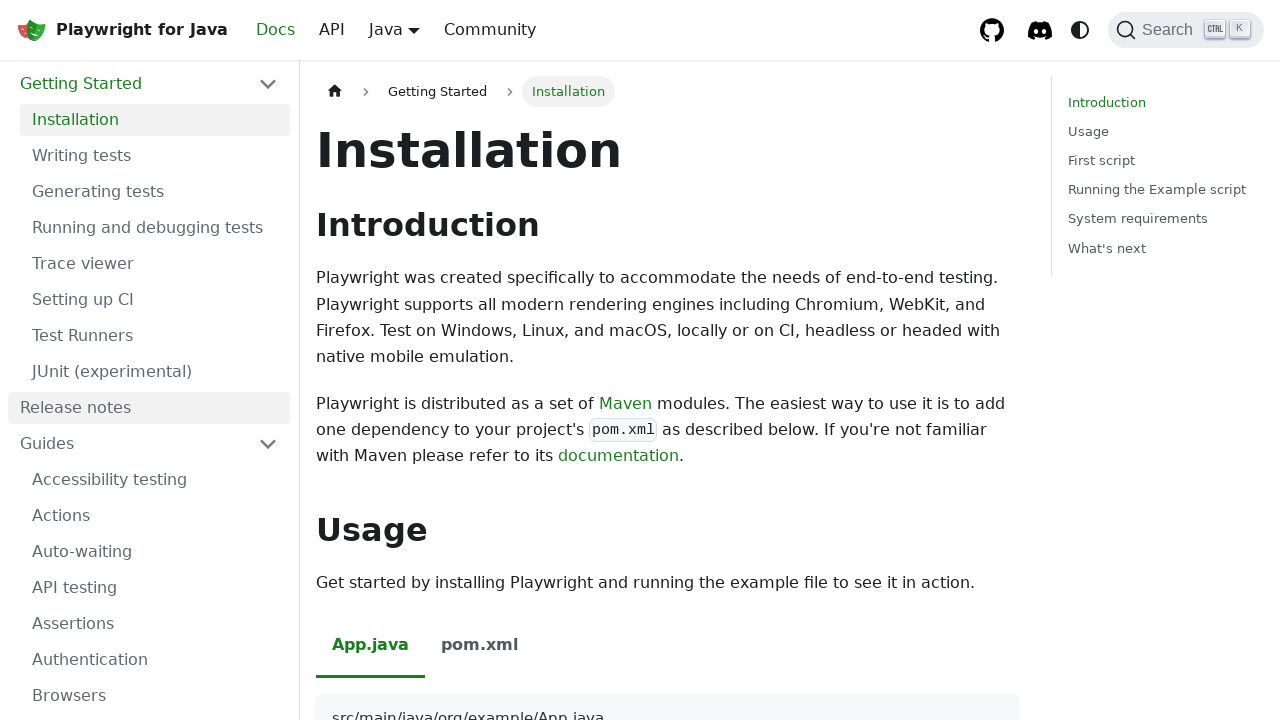

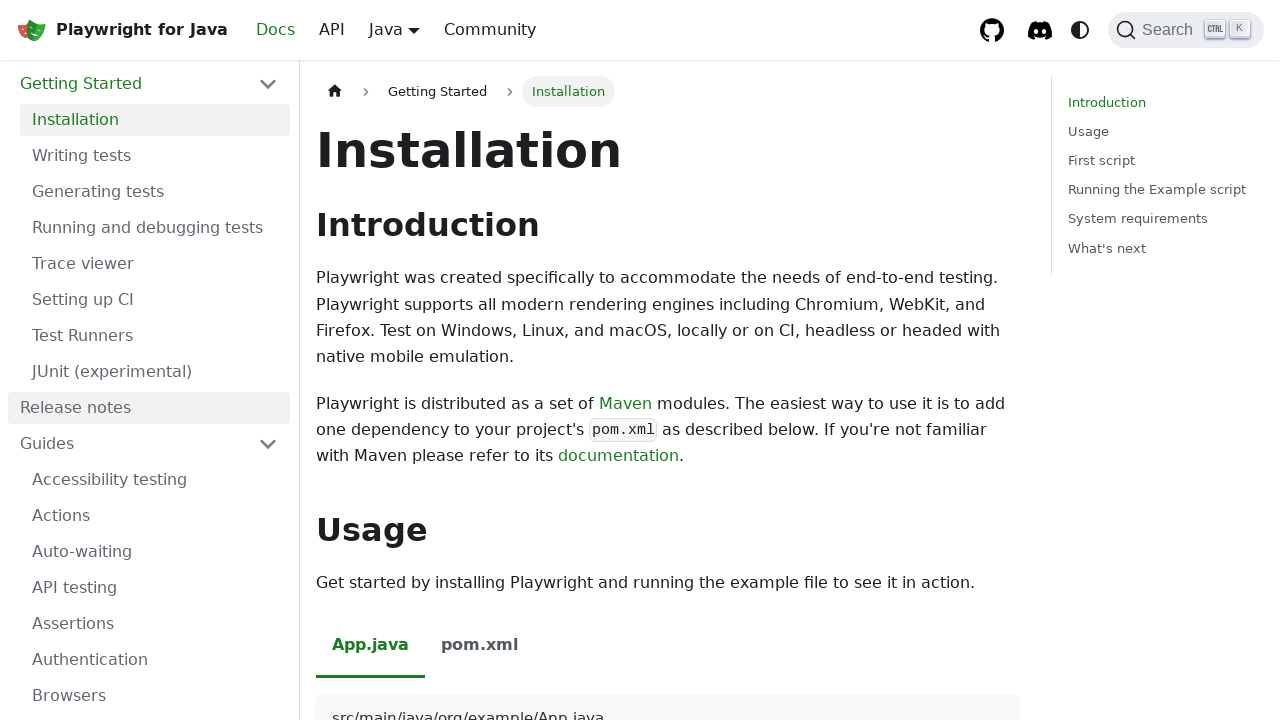